Tests file upload functionality by selecting a file and clicking the upload button on the Heroku test application

Starting URL: https://the-internet.herokuapp.com/upload

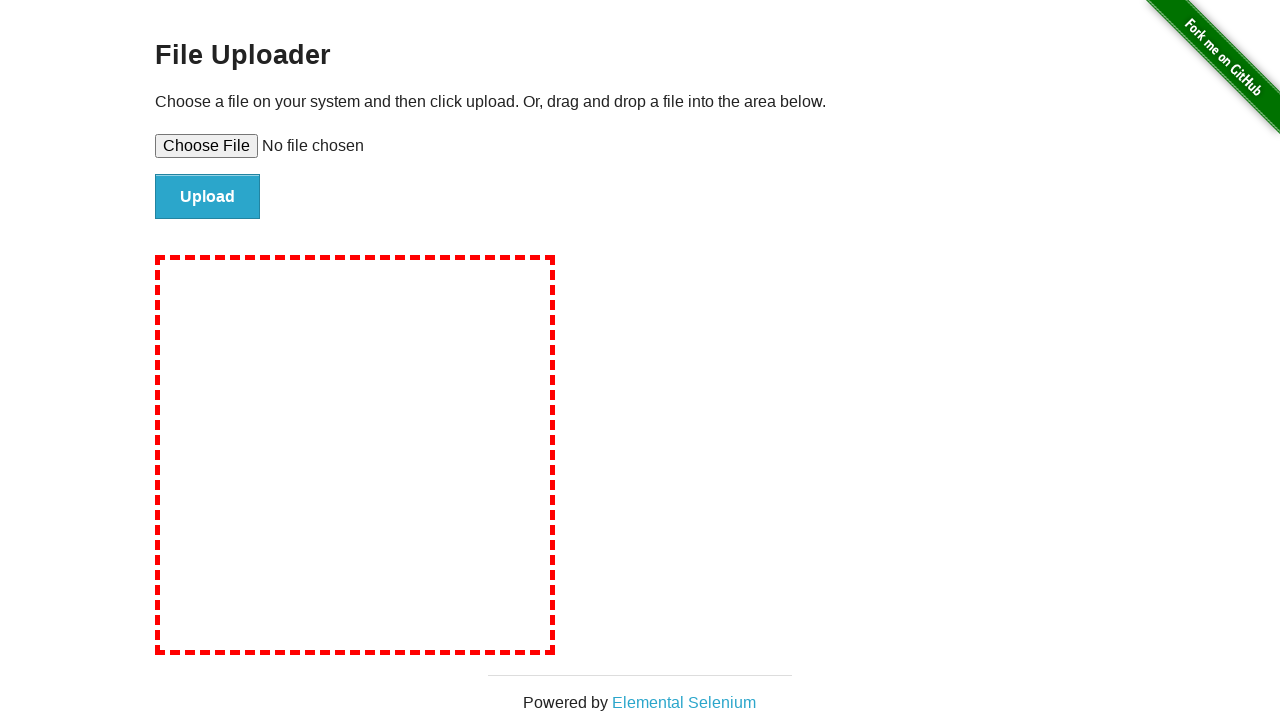

Created temporary test file with content
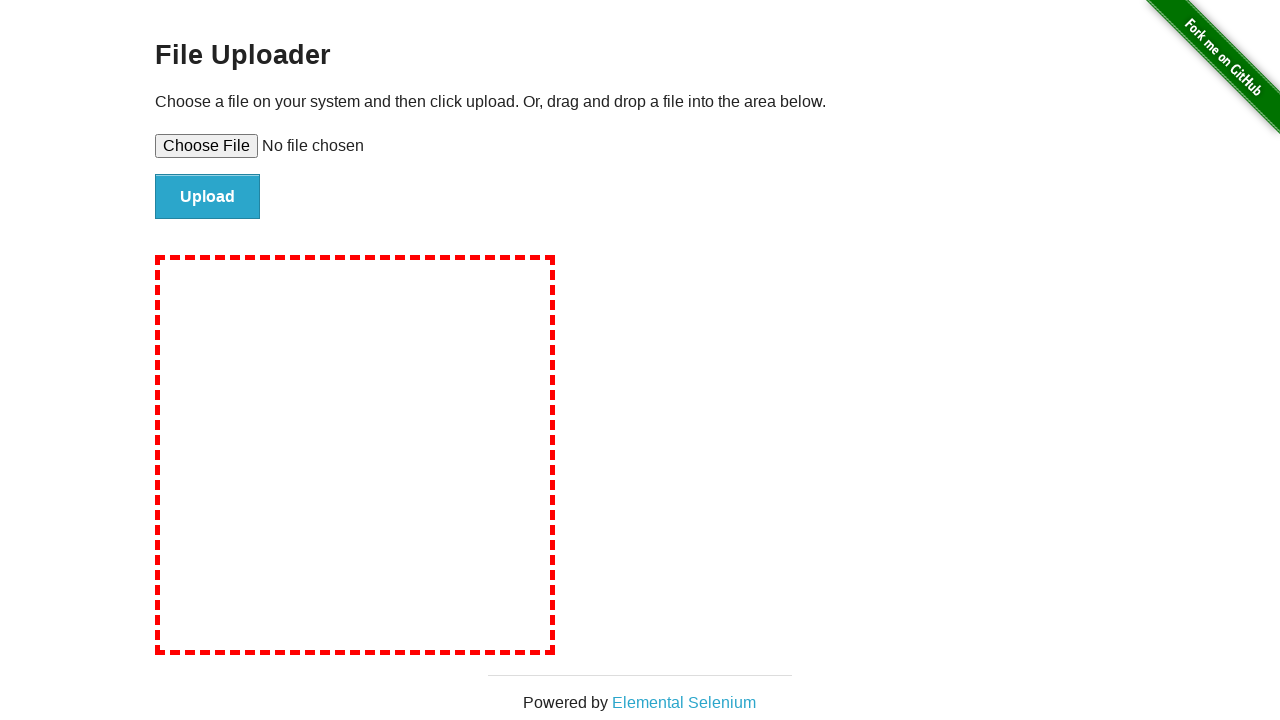

Selected temporary file for upload using file input
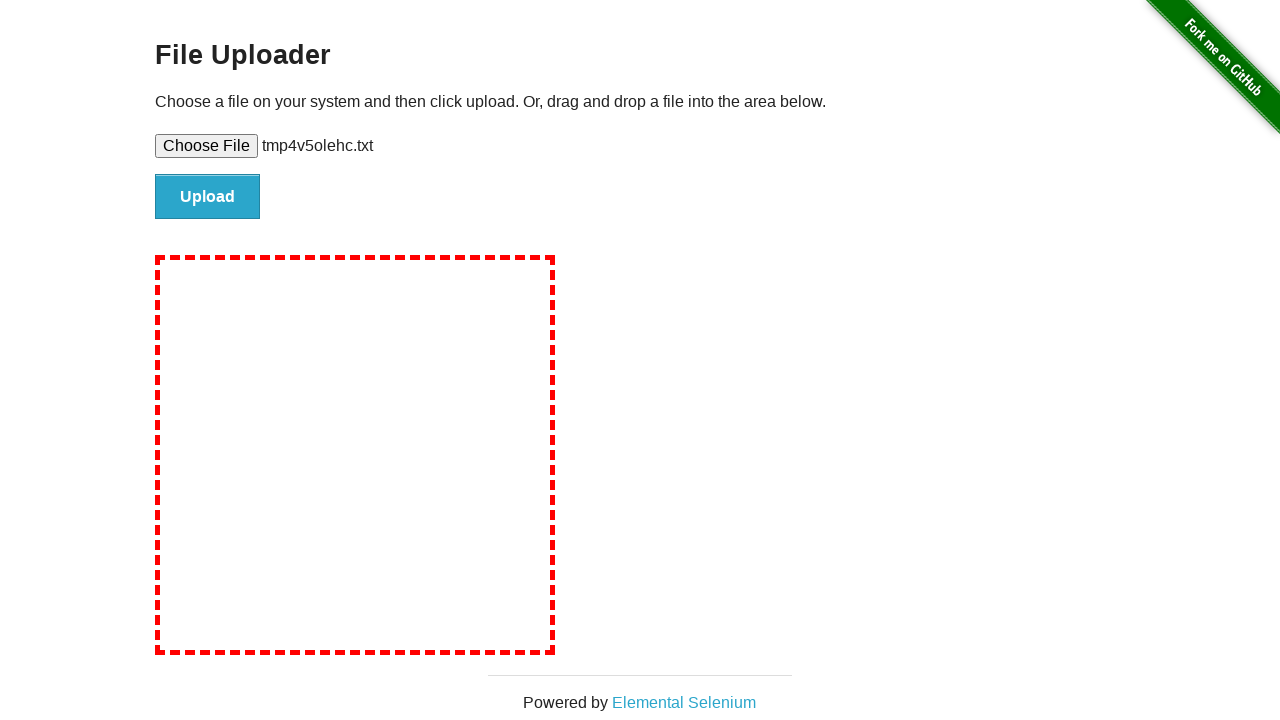

Clicked upload button to submit file at (208, 197) on input#file-submit
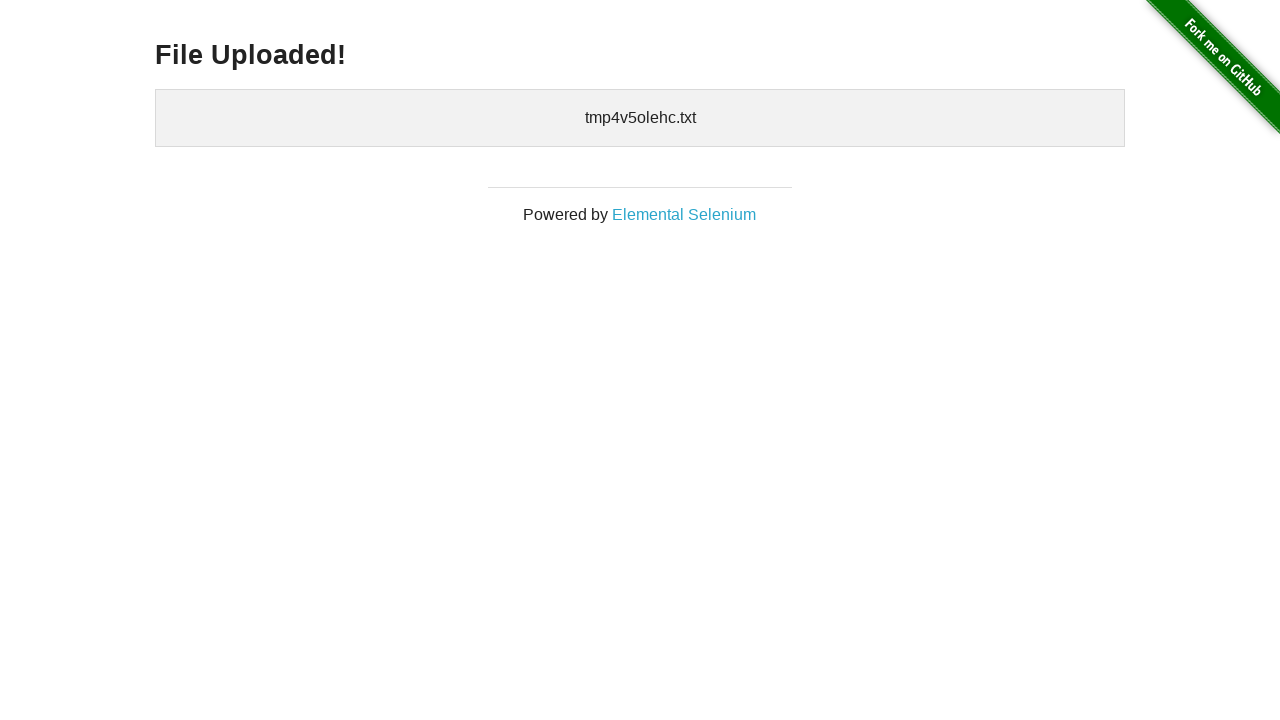

Upload confirmation page loaded with success message
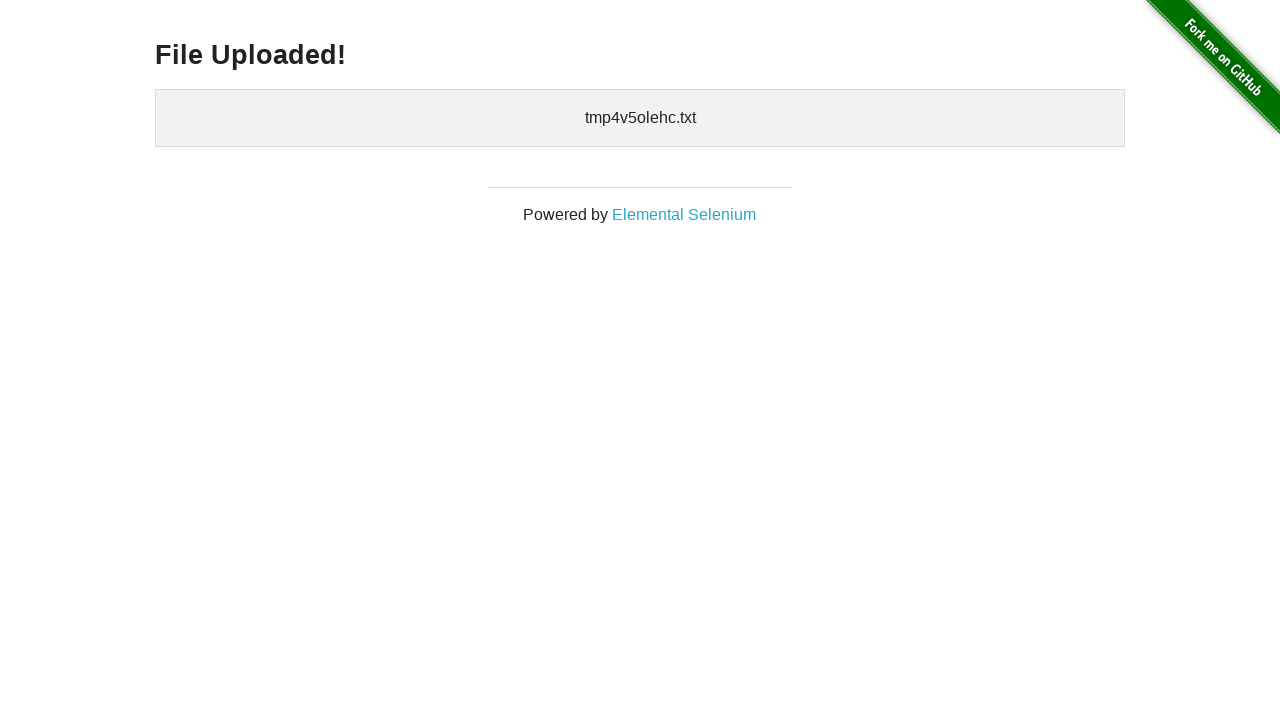

Cleaned up temporary test file
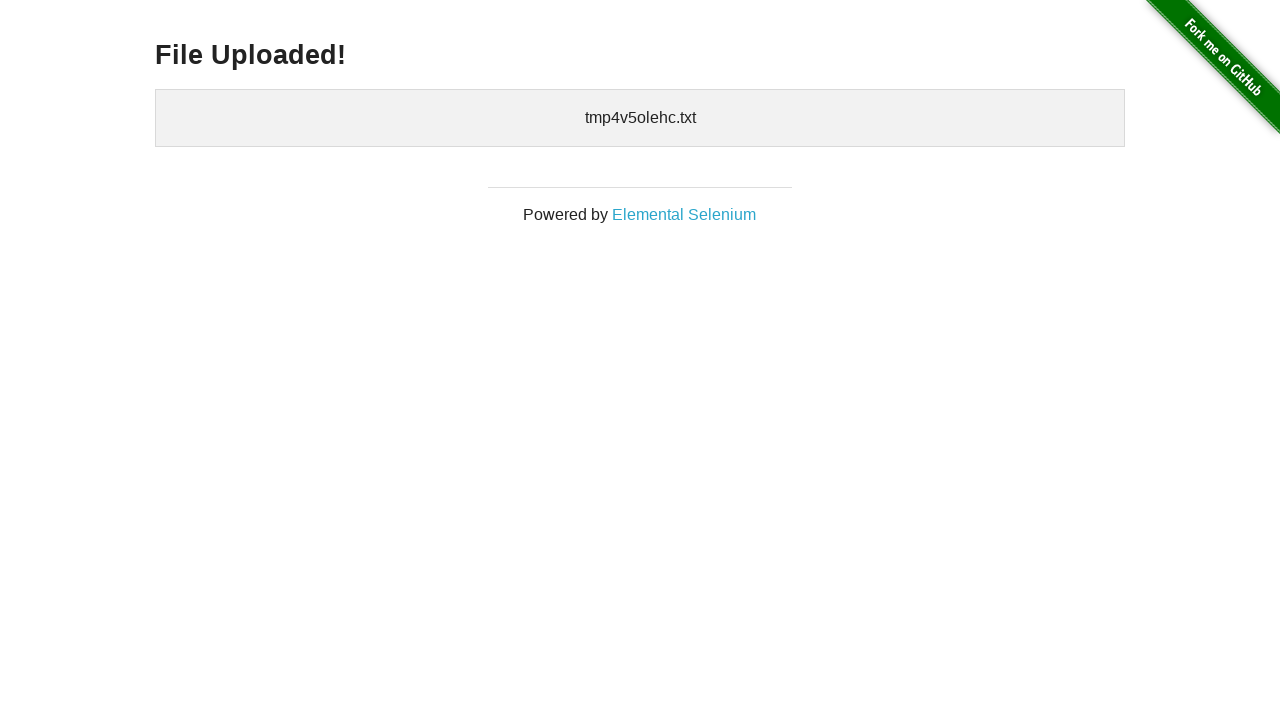

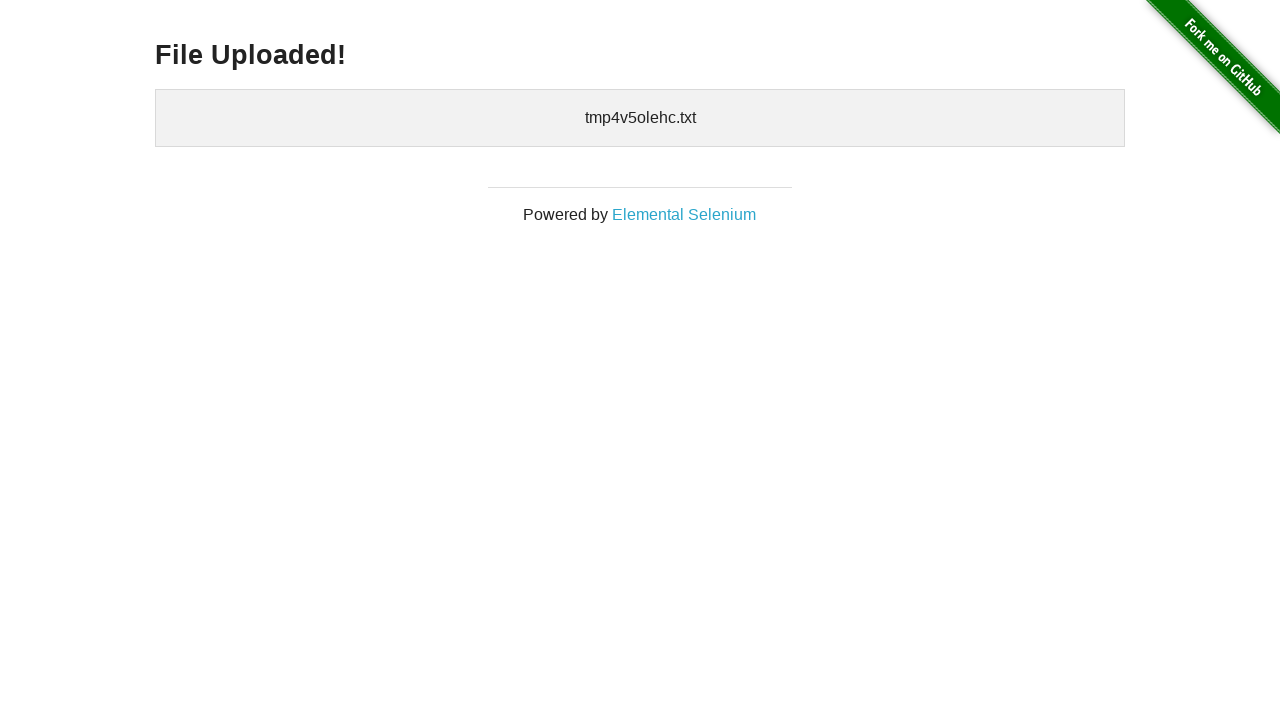